Tests drag and drop functionality by dragging an element to a drop zone and verifying the dropped state

Starting URL: https://demoqa.com/droppable

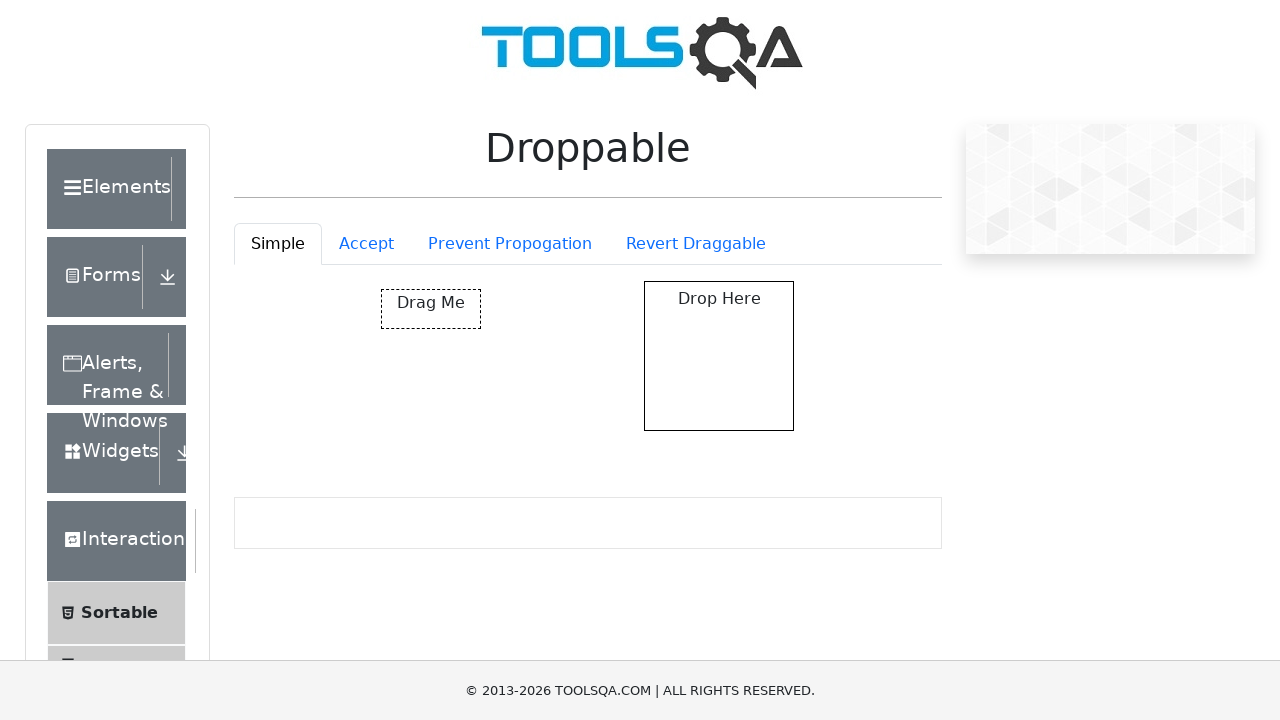

Dragged element to drop zone at (719, 356)
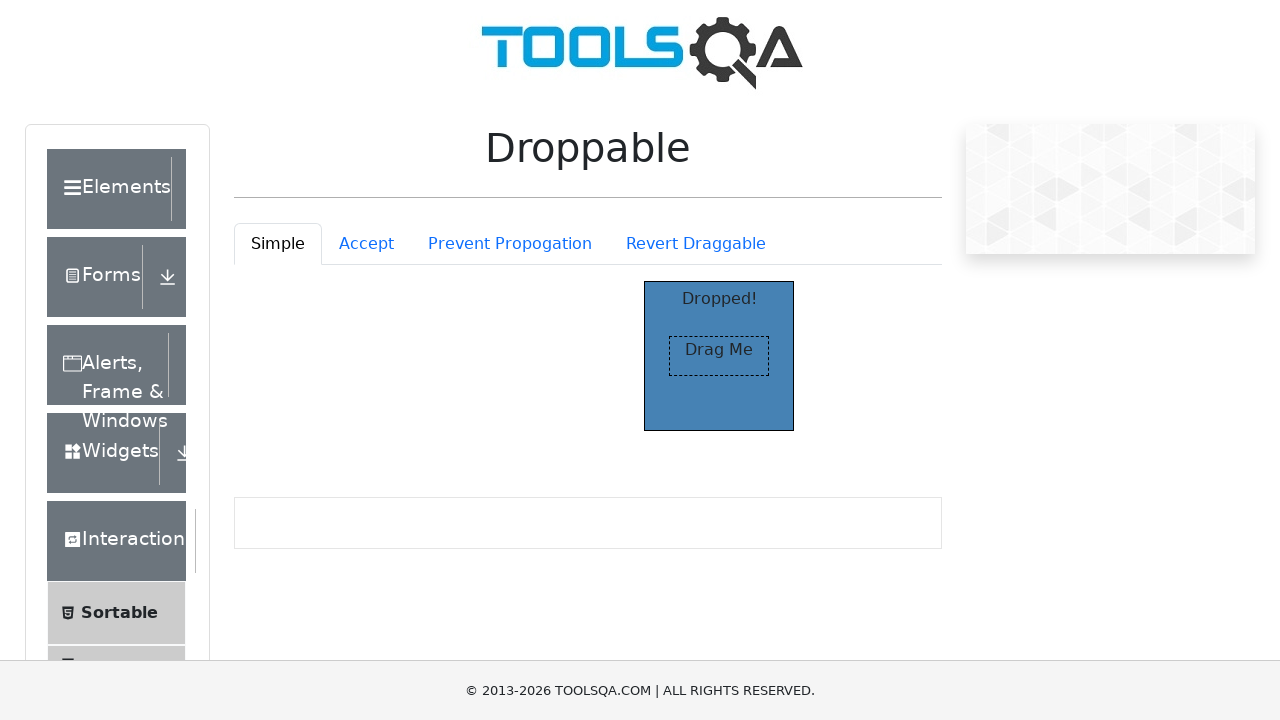

Verified drop was successful - drop zone message appeared
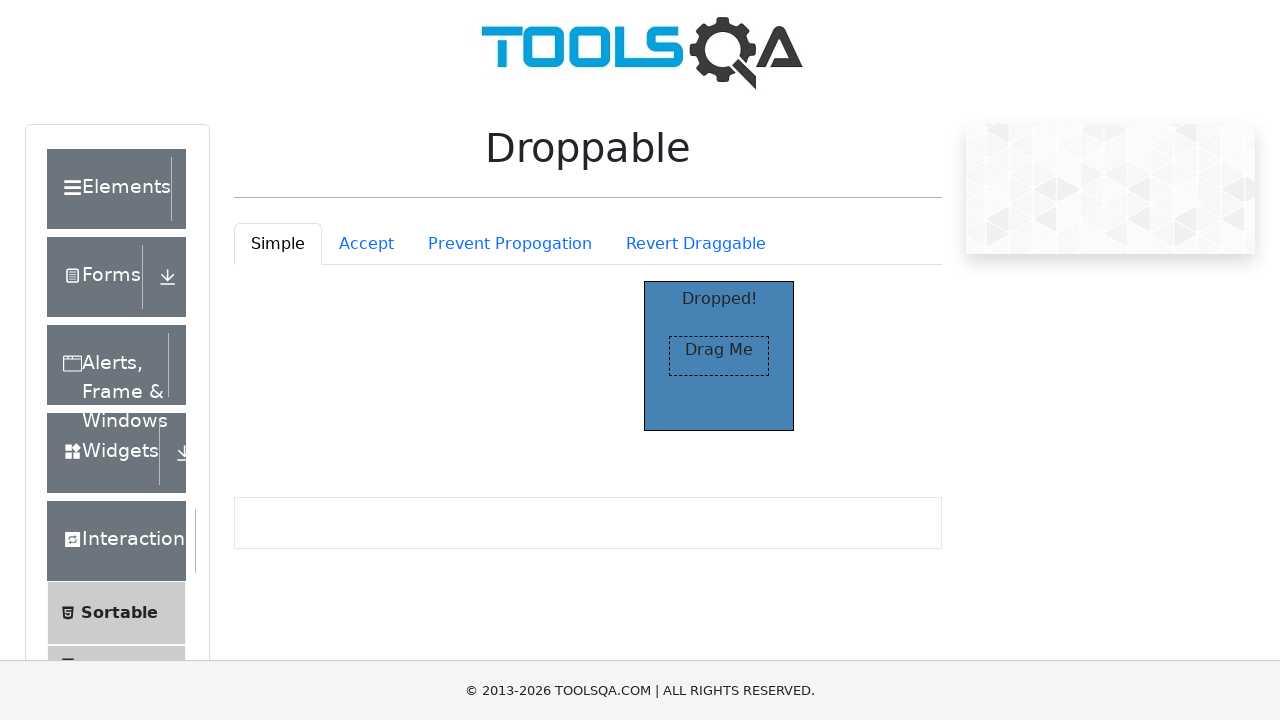

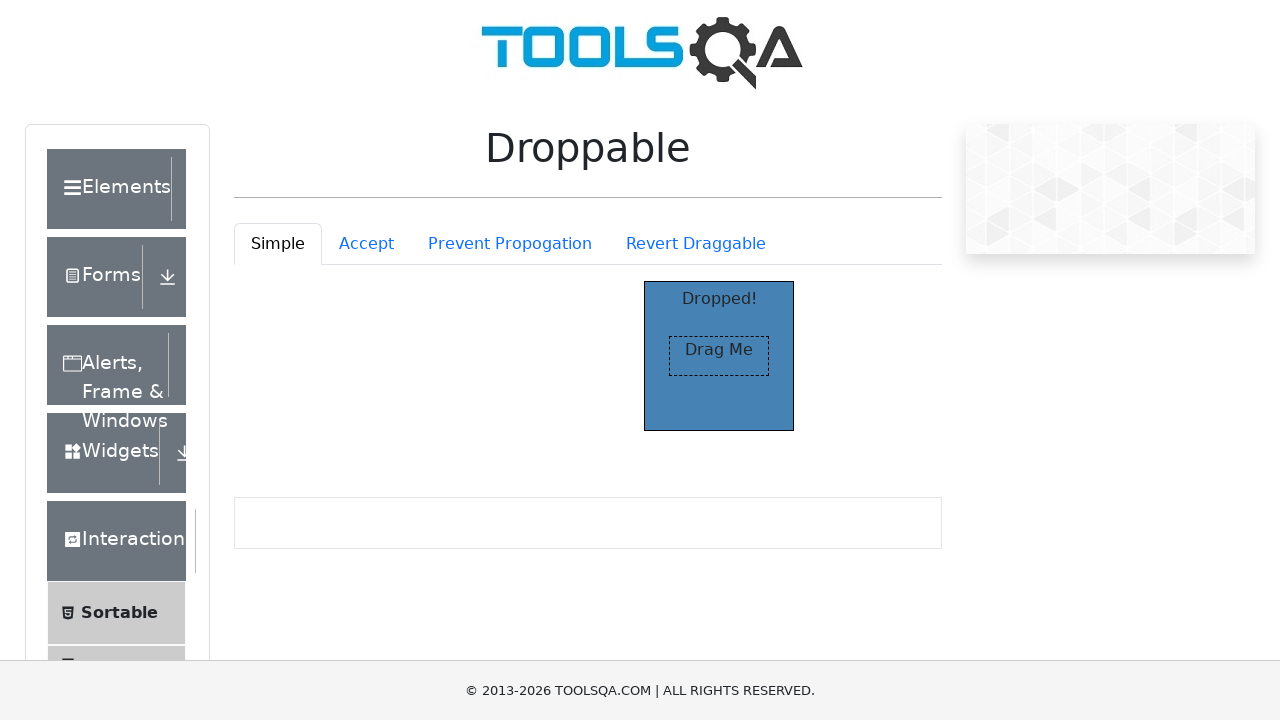